Tests adding a product to cart on the Automation Exercise e-commerce site by clicking the add to cart button and verifying the "Added!" confirmation message appears.

Starting URL: https://www.automationexercise.com/

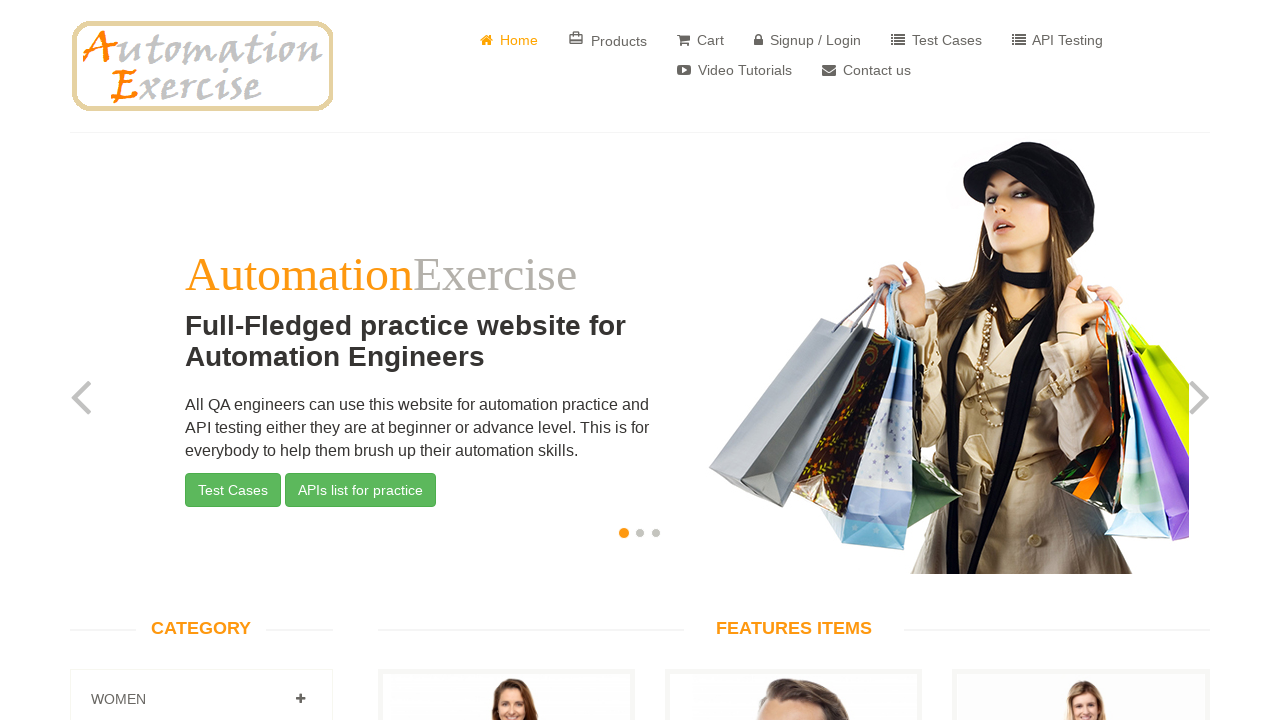

Clicked 'Add to cart' button for the first product at (506, 361) on xpath=/html/body/section[2]/div/div/div[2]/div[1]/div[2]/div/div[2]/ul/li/a
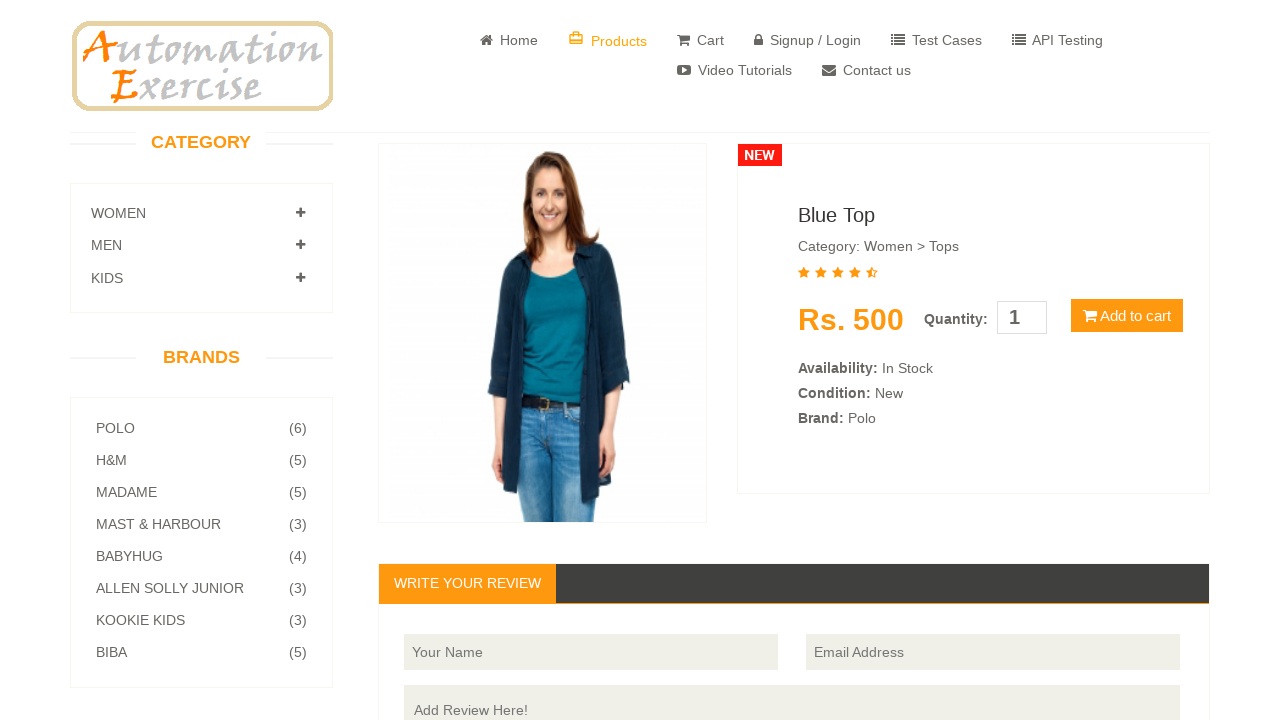

Clicked the cart confirmation button in the modal at (1127, 316) on xpath=//section/div/div/div[2]/div[2]/div[2]/div/span/button
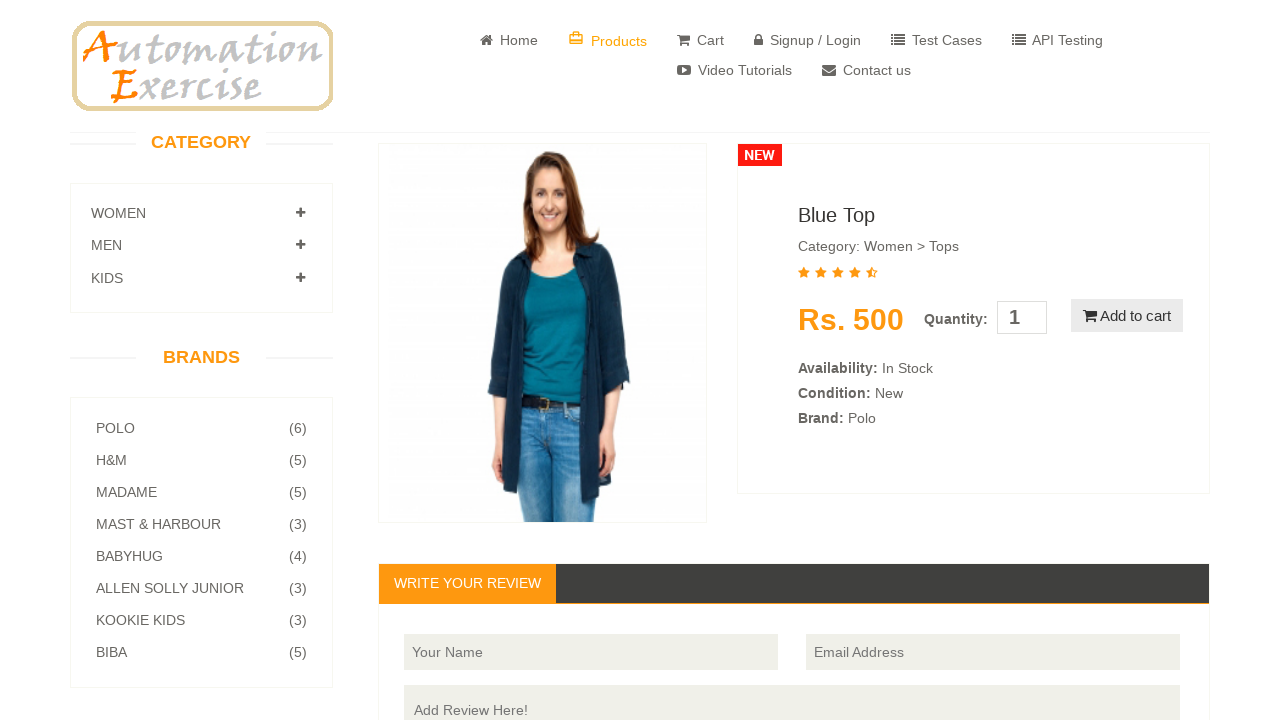

Waited for 1000ms for confirmation modal to process
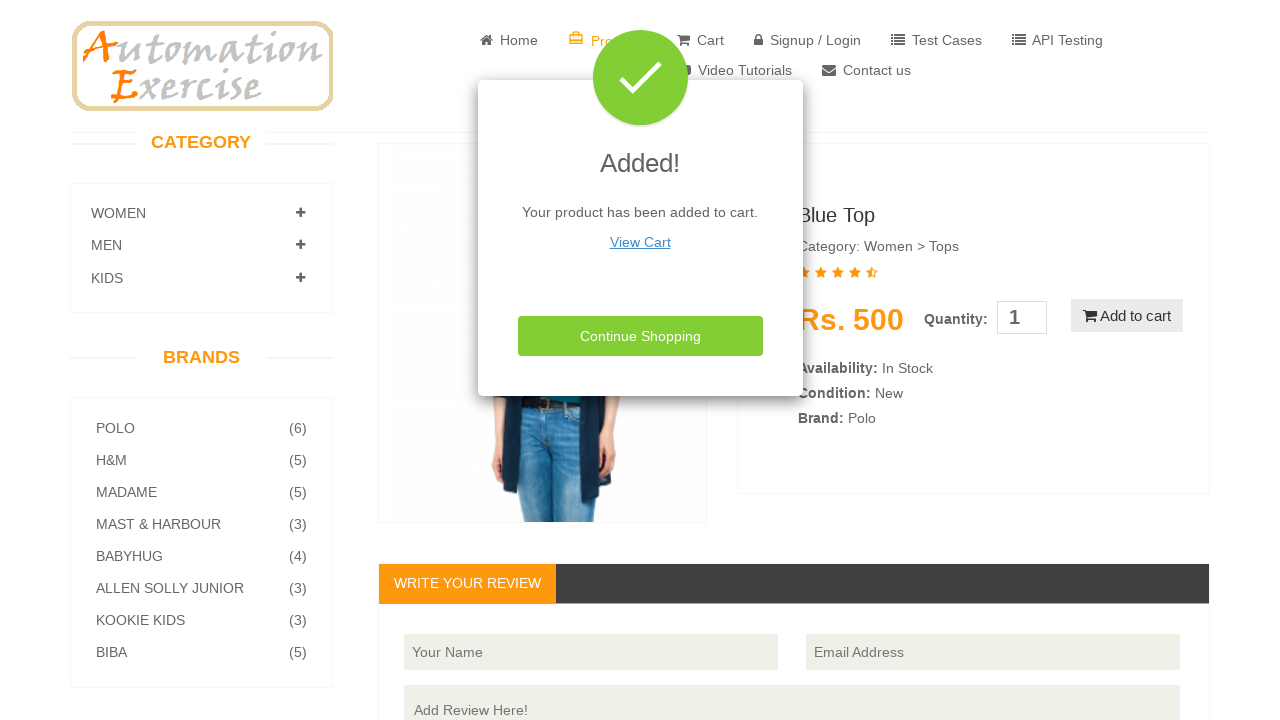

Located the confirmation message element
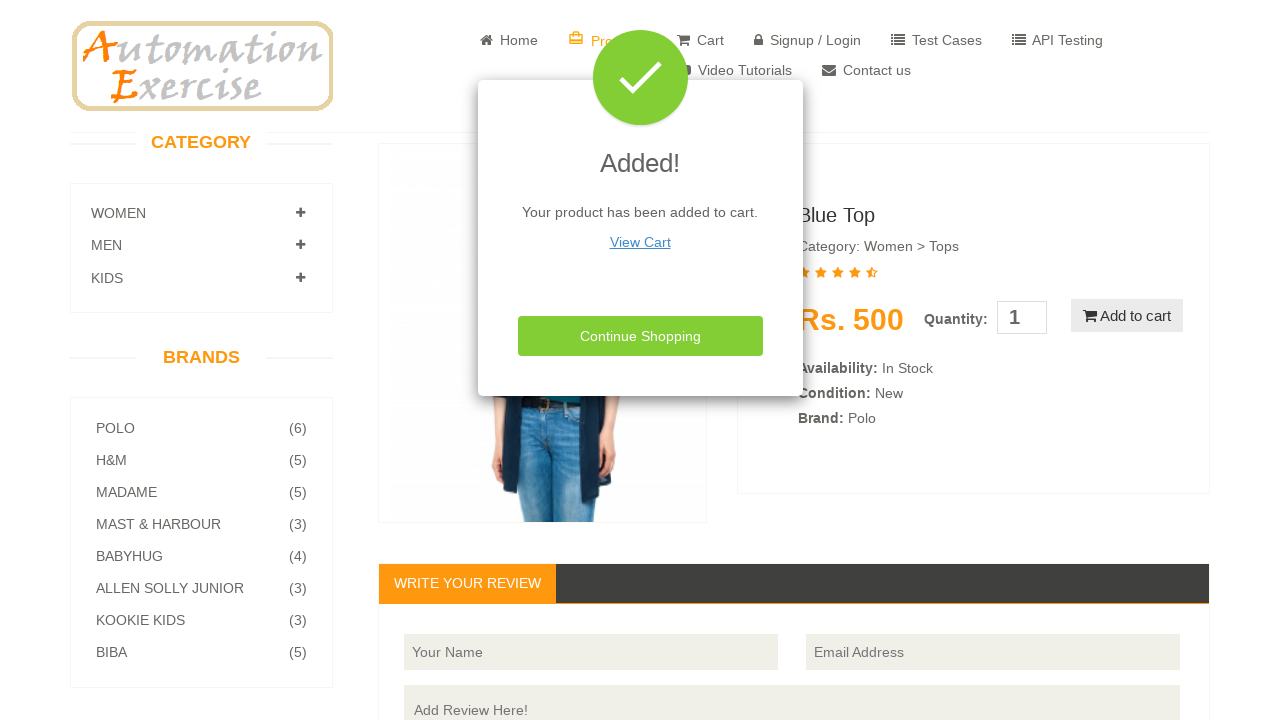

Verified 'Added!' confirmation message is displayed
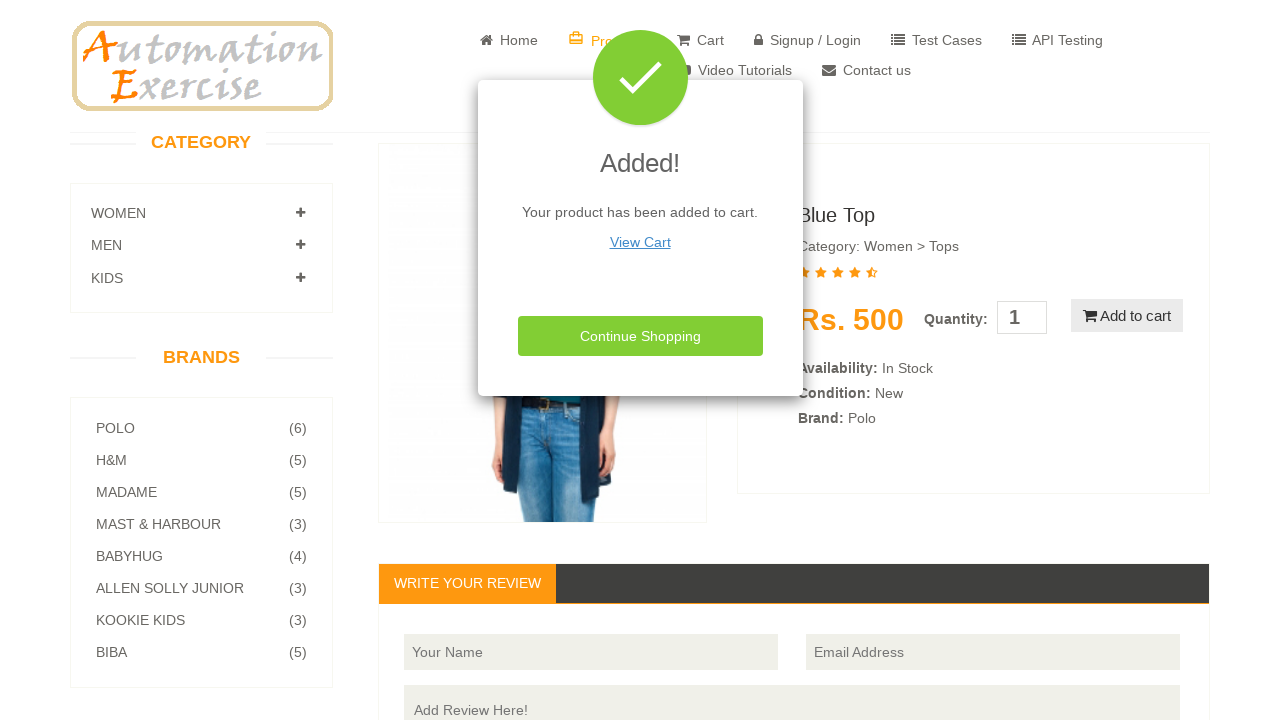

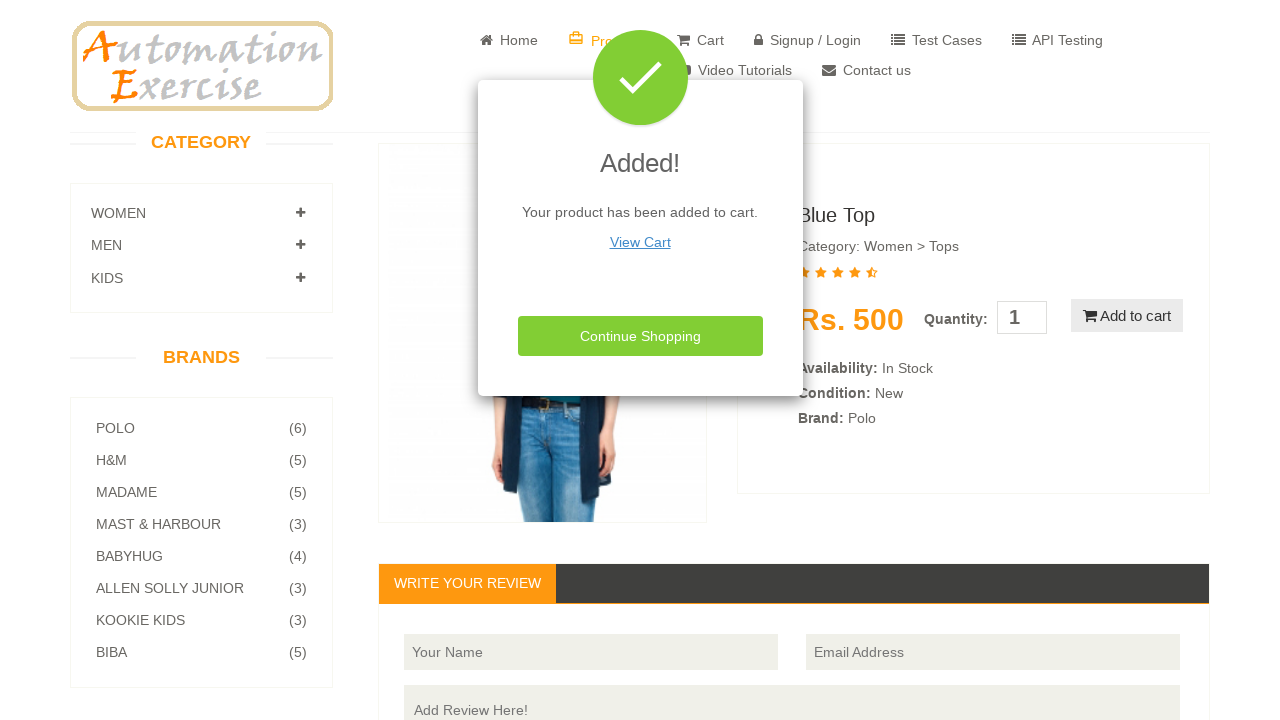